Tests readonly input field on Selenium web form demo page

Starting URL: https://www.selenium.dev/selenium/web/web-form.html

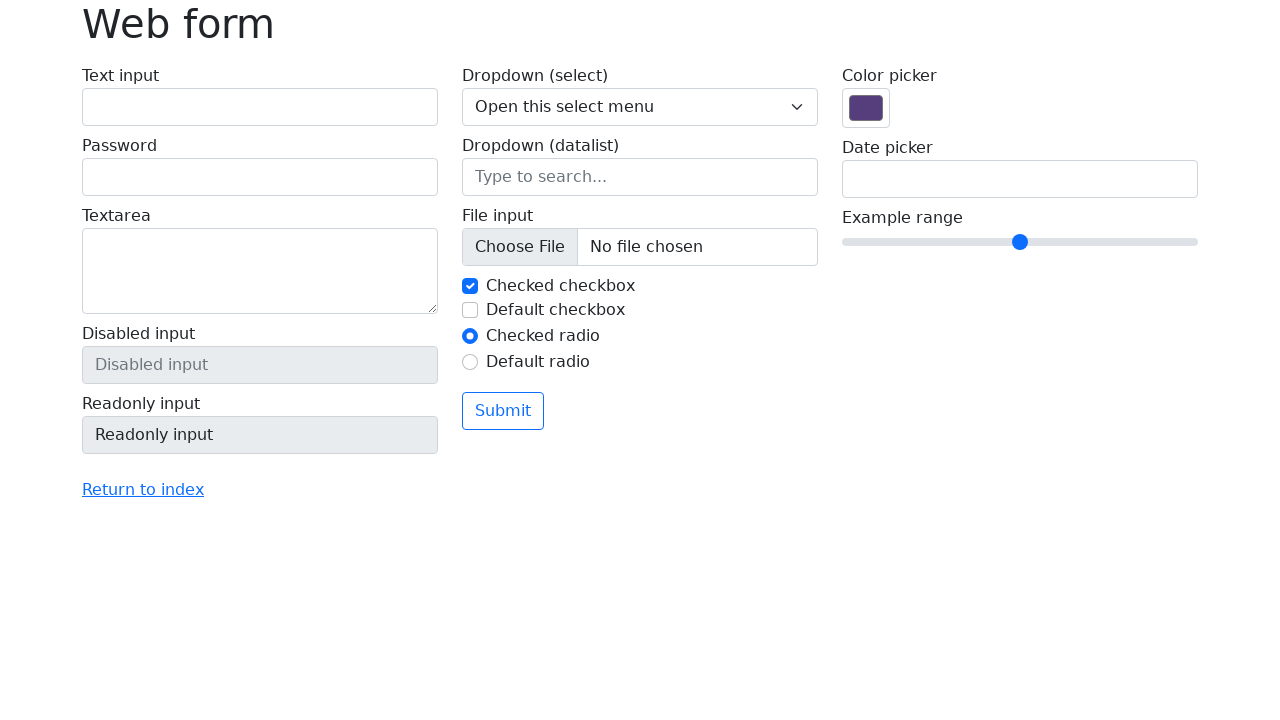

Clicked on readonly input field at (260, 435) on input[name='my-readonly']
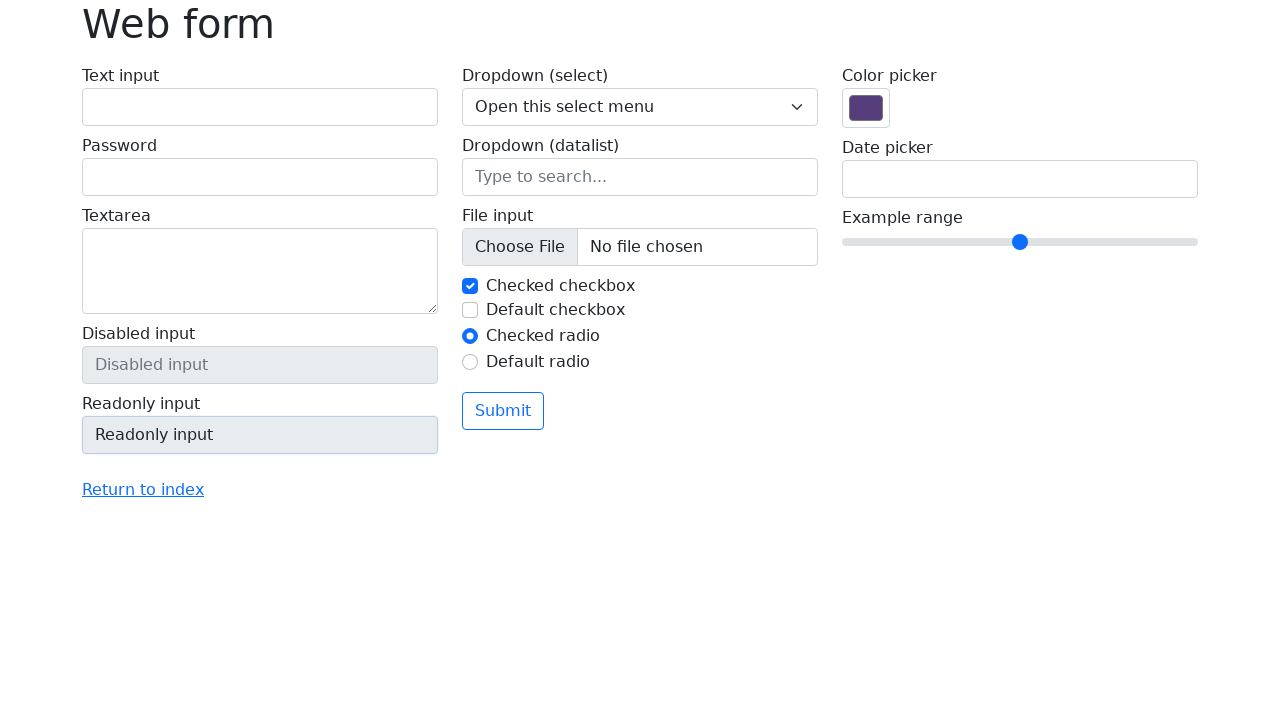

Retrieved placeholder attribute from readonly input field
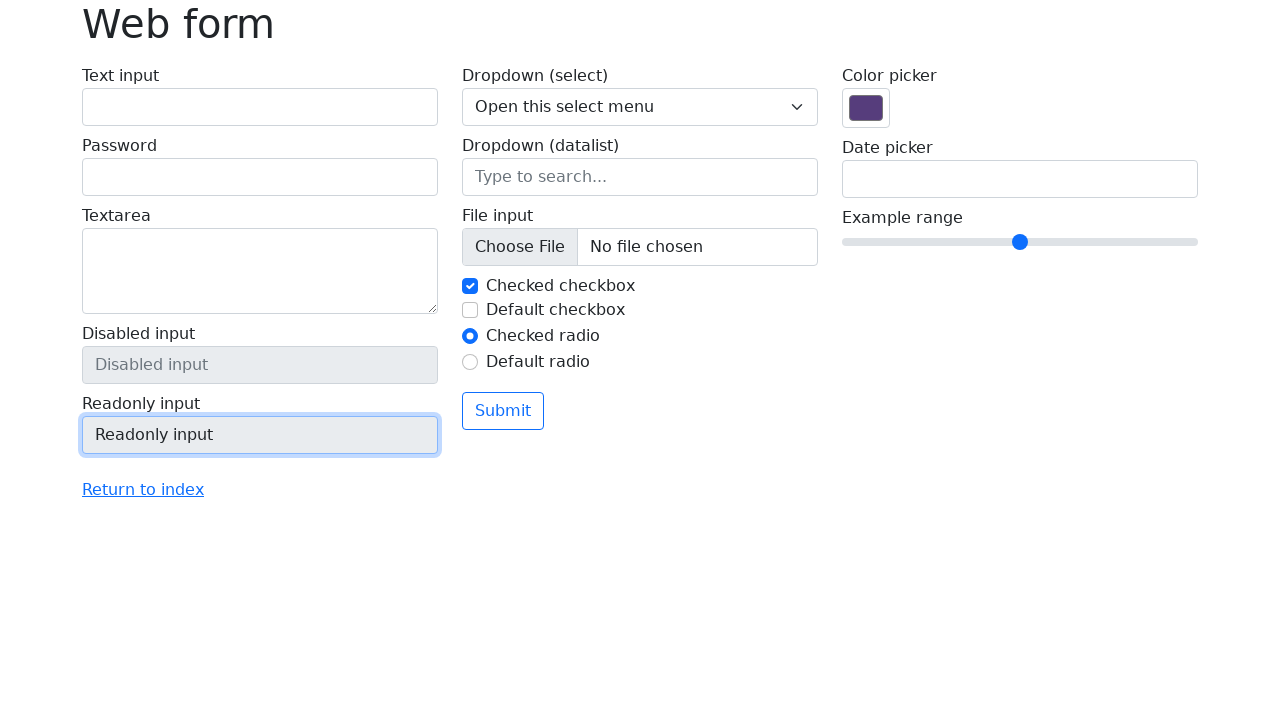

Verified that readonly input field is visible
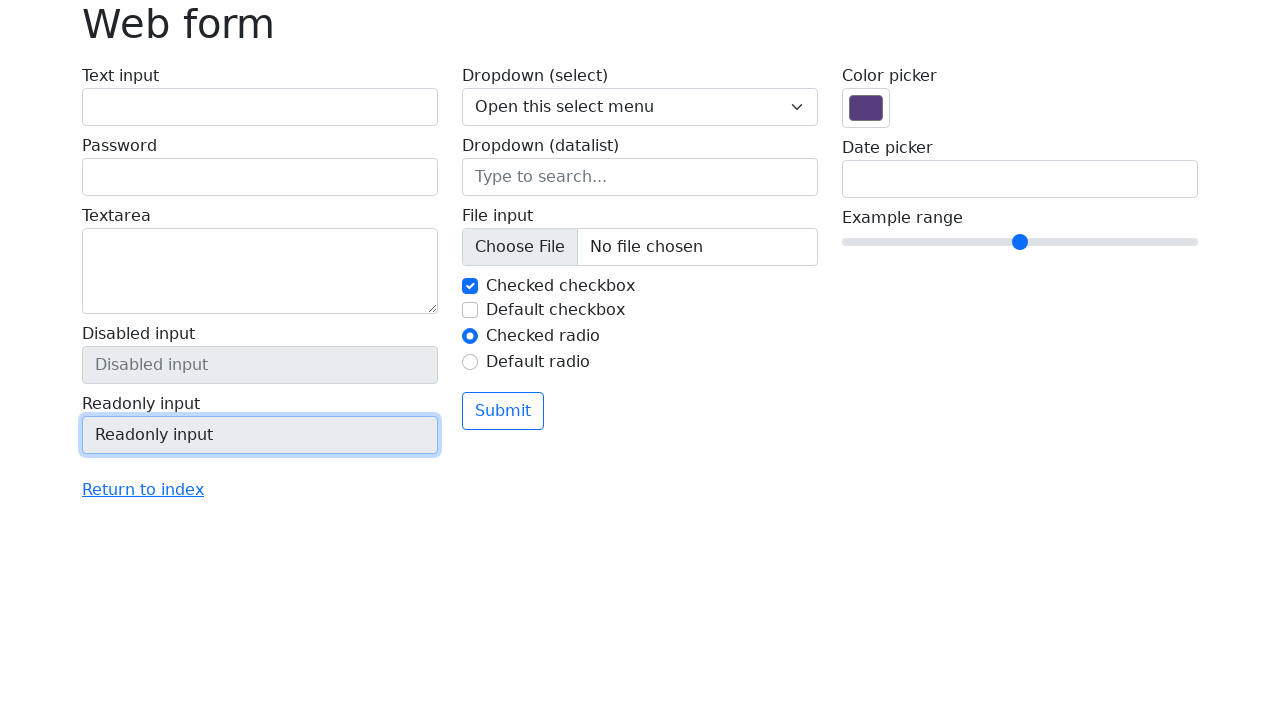

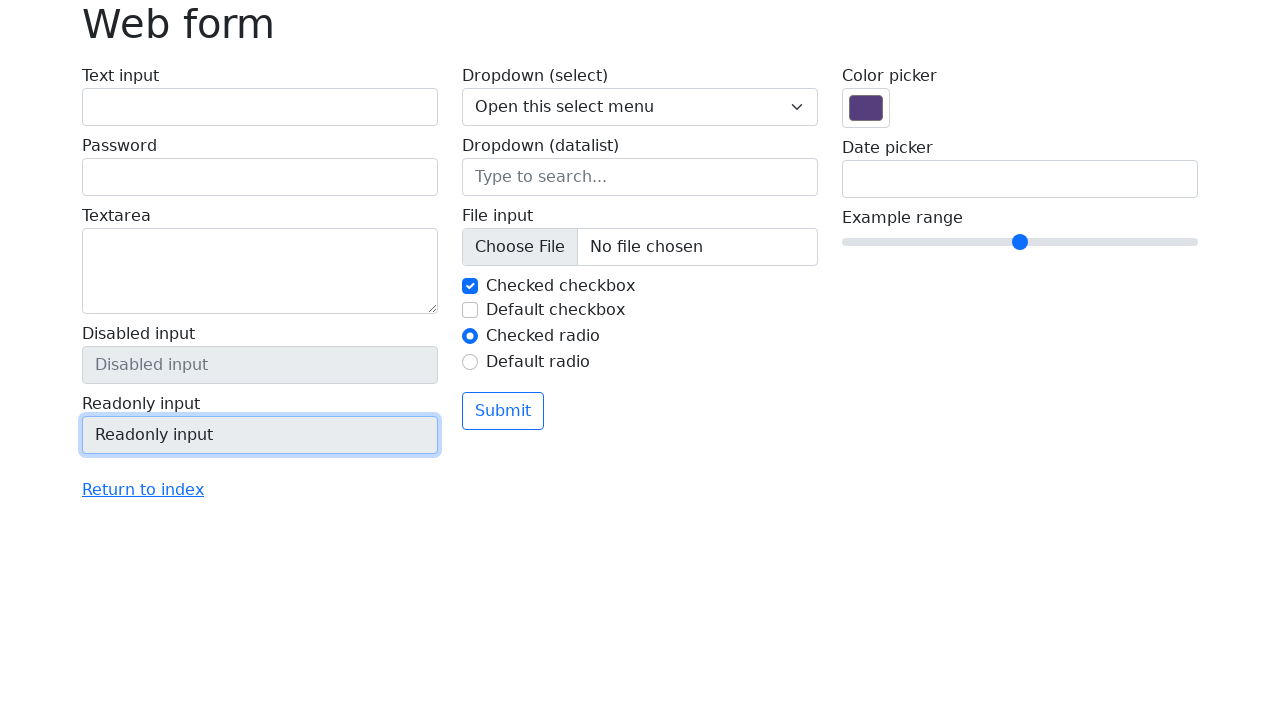